Tests drag and drop functionality on jQuery UI demo page by dragging an element and dropping it onto a target area within an iframe

Starting URL: https://jqueryui.com/droppable/

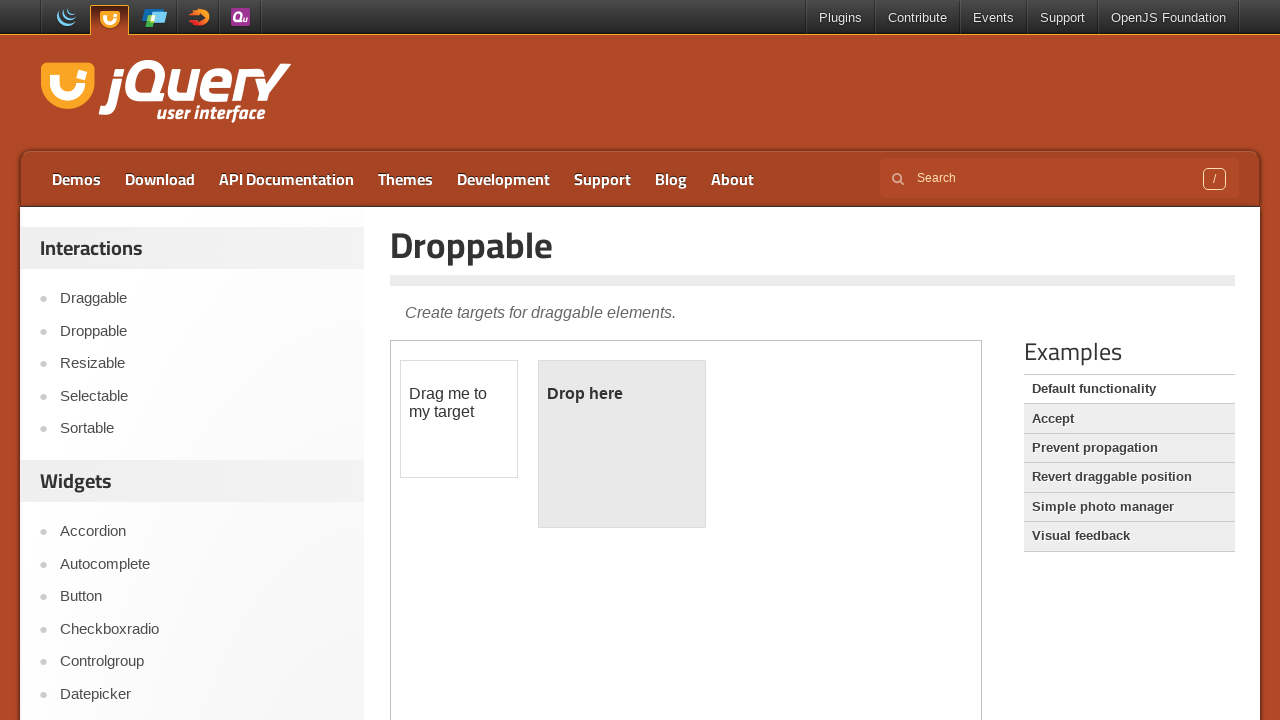

Located iframe containing drag and drop demo
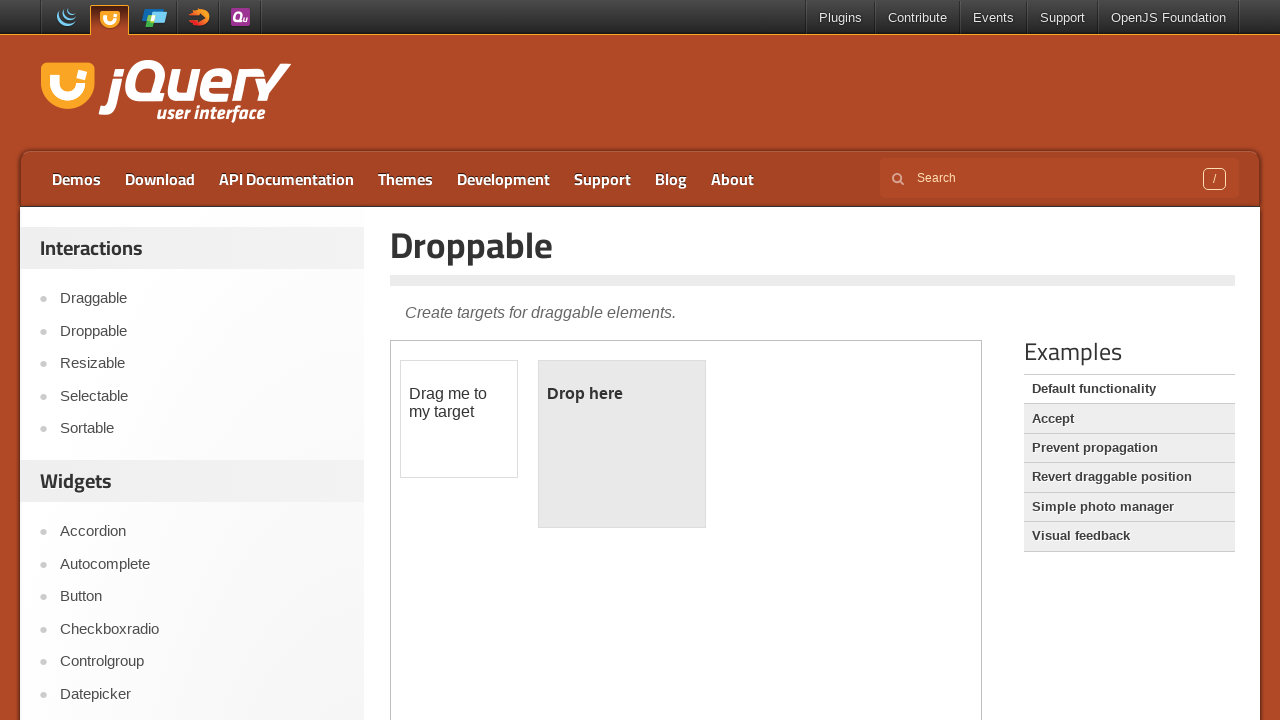

Located draggable element with ID 'draggable'
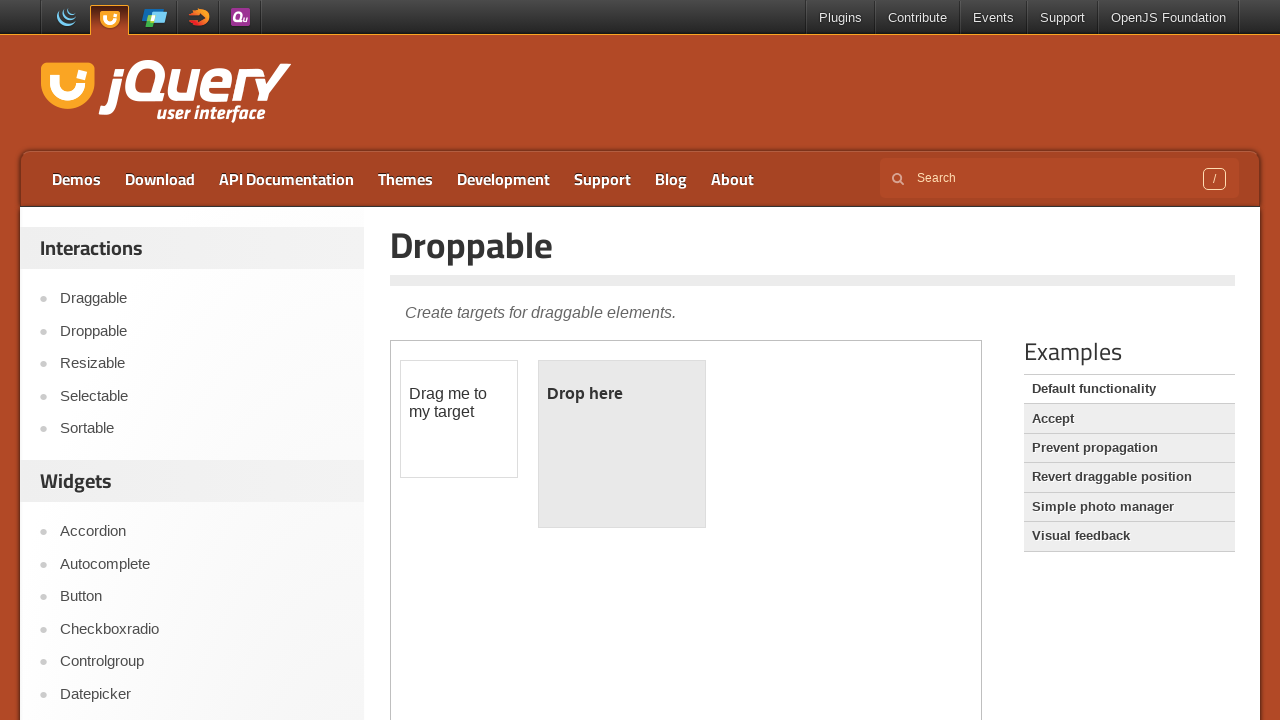

Located droppable target element with ID 'droppable'
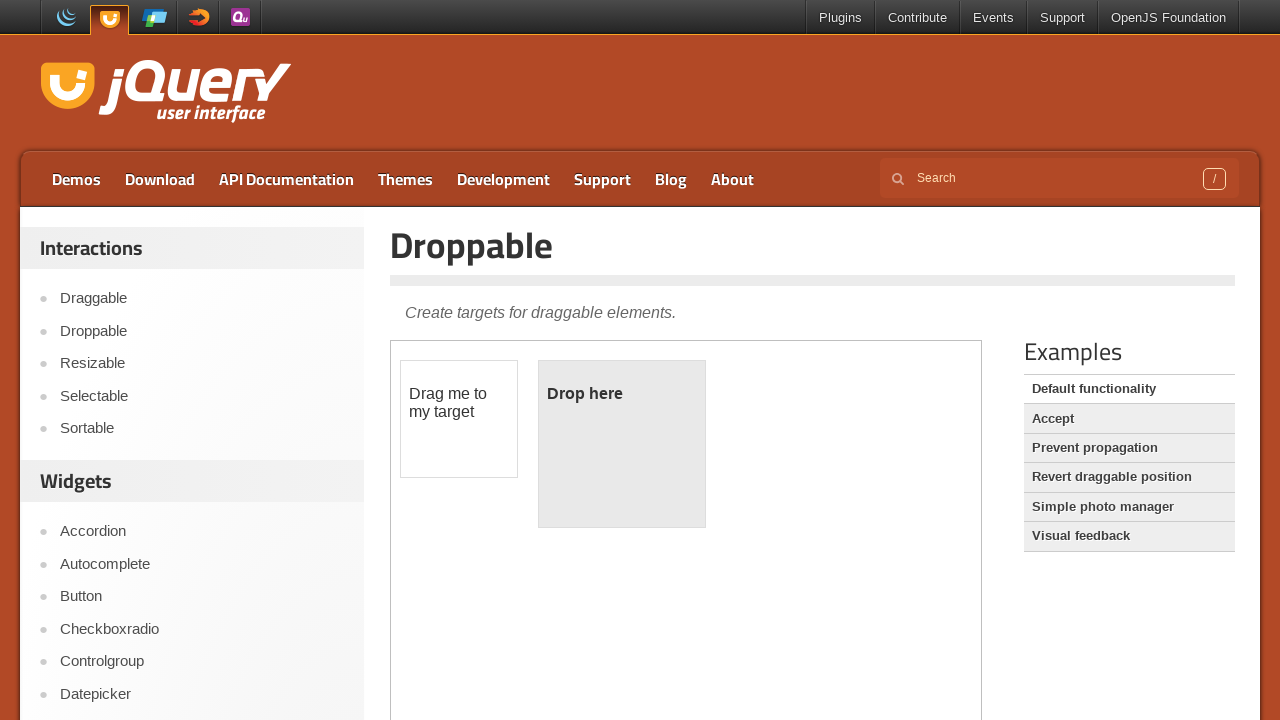

Dragged draggable element and dropped it onto droppable target at (622, 444)
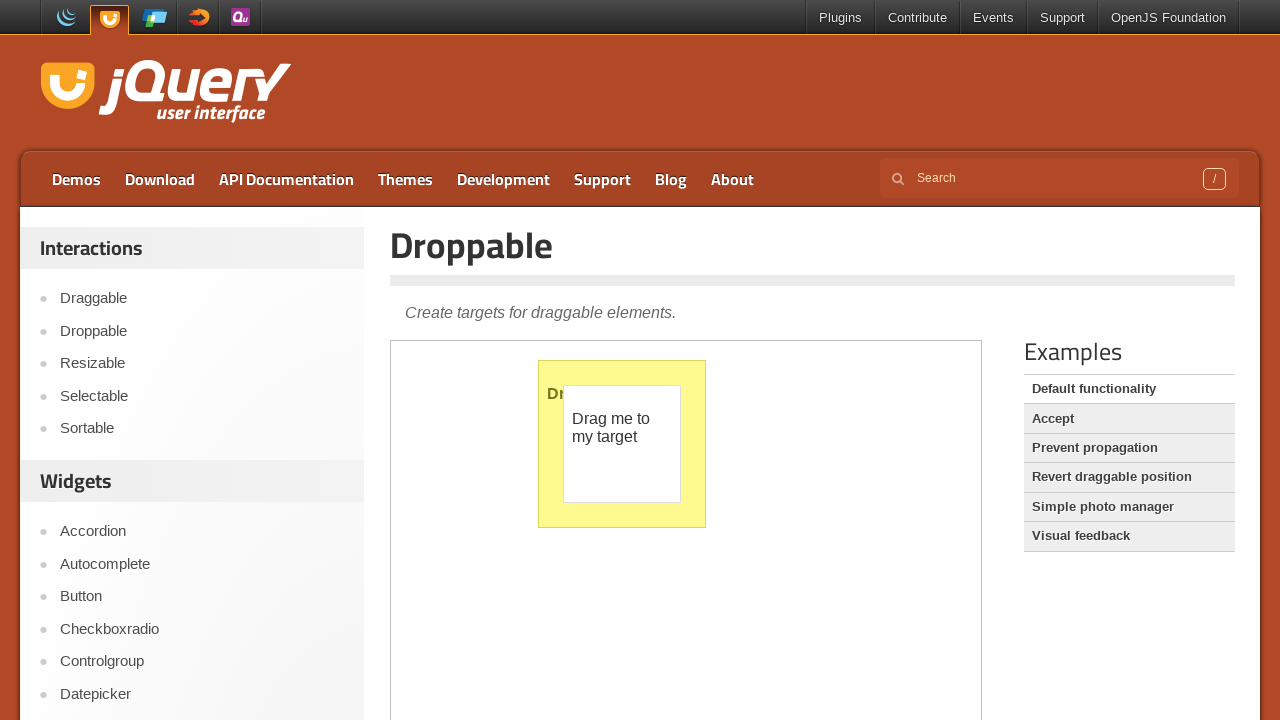

Retrieved text content from droppable element to verify successful drop
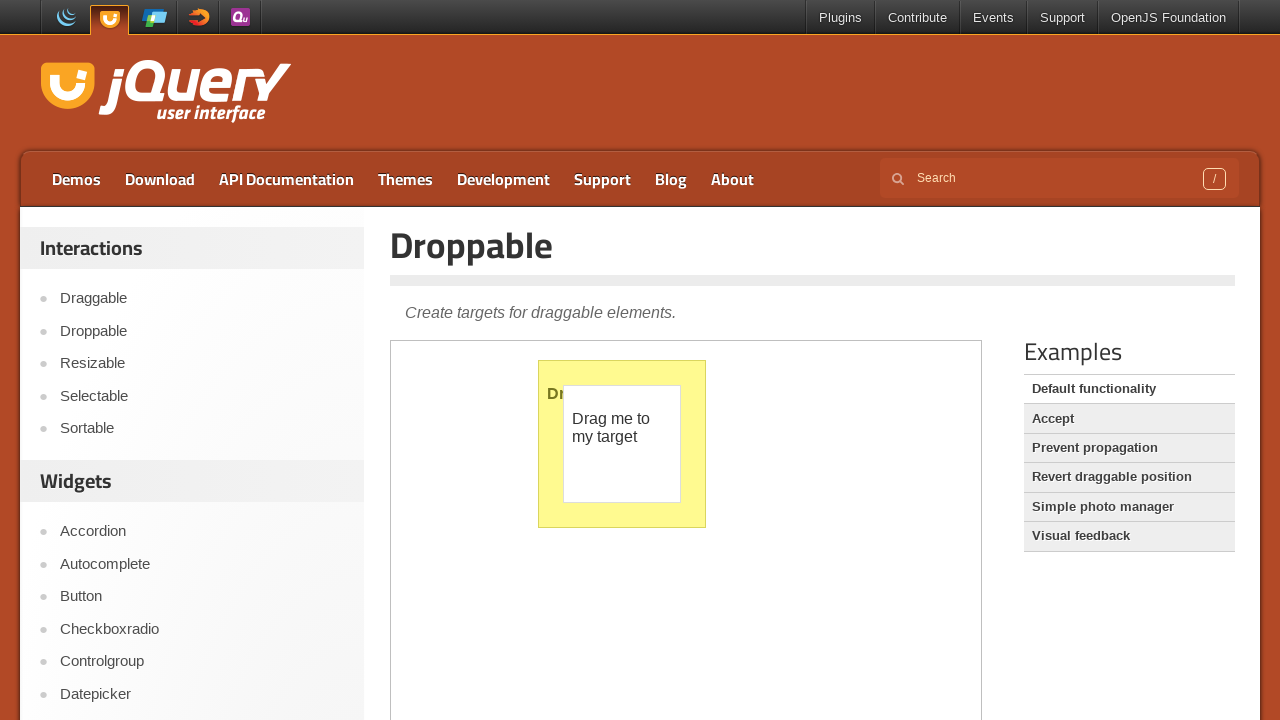

Printed droppable text after drop: 
	Dropped!

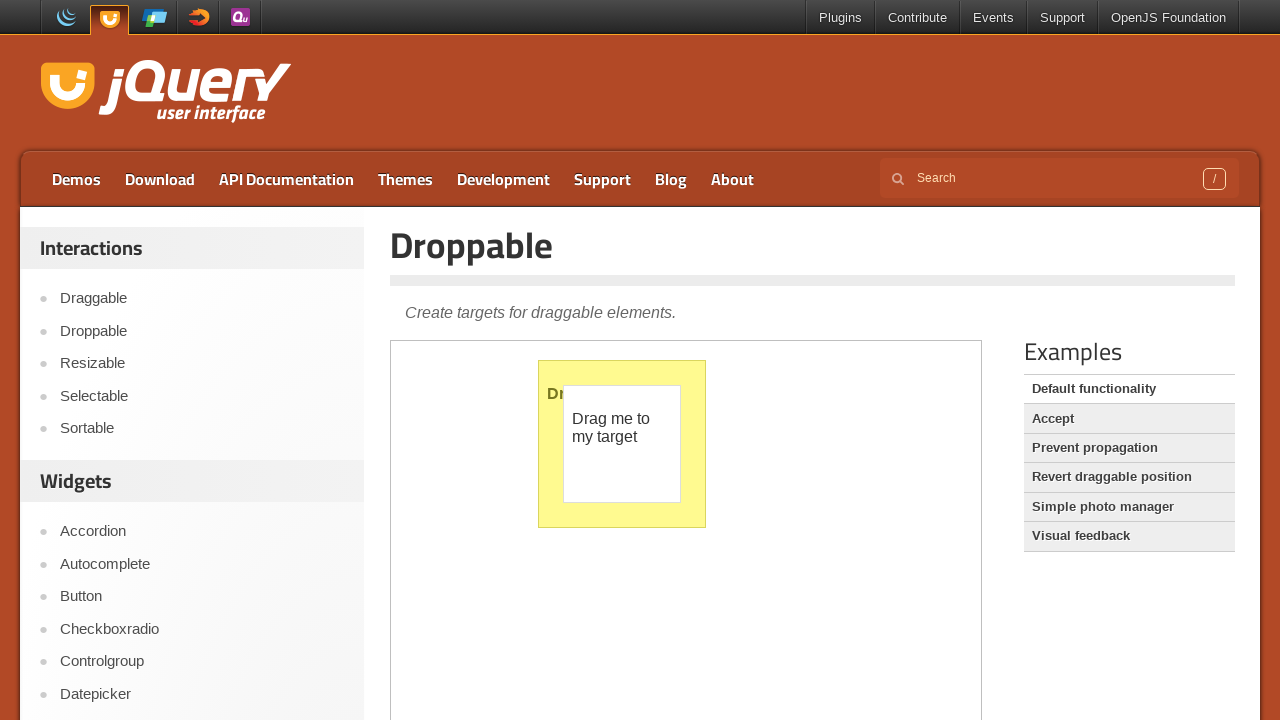

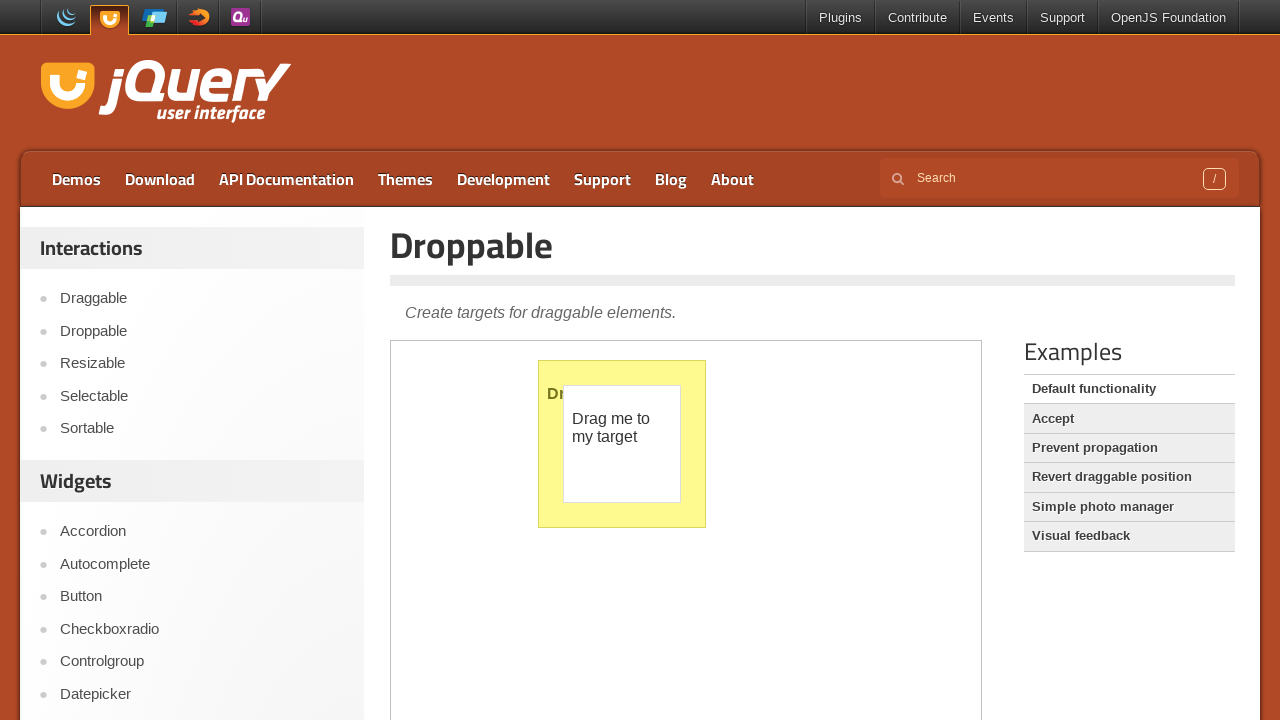